Tests navigation to Browse Languages section and filters by letter J, then verifies the page displays the correct description text.

Starting URL: http://www.99-bottles-of-beer.net/

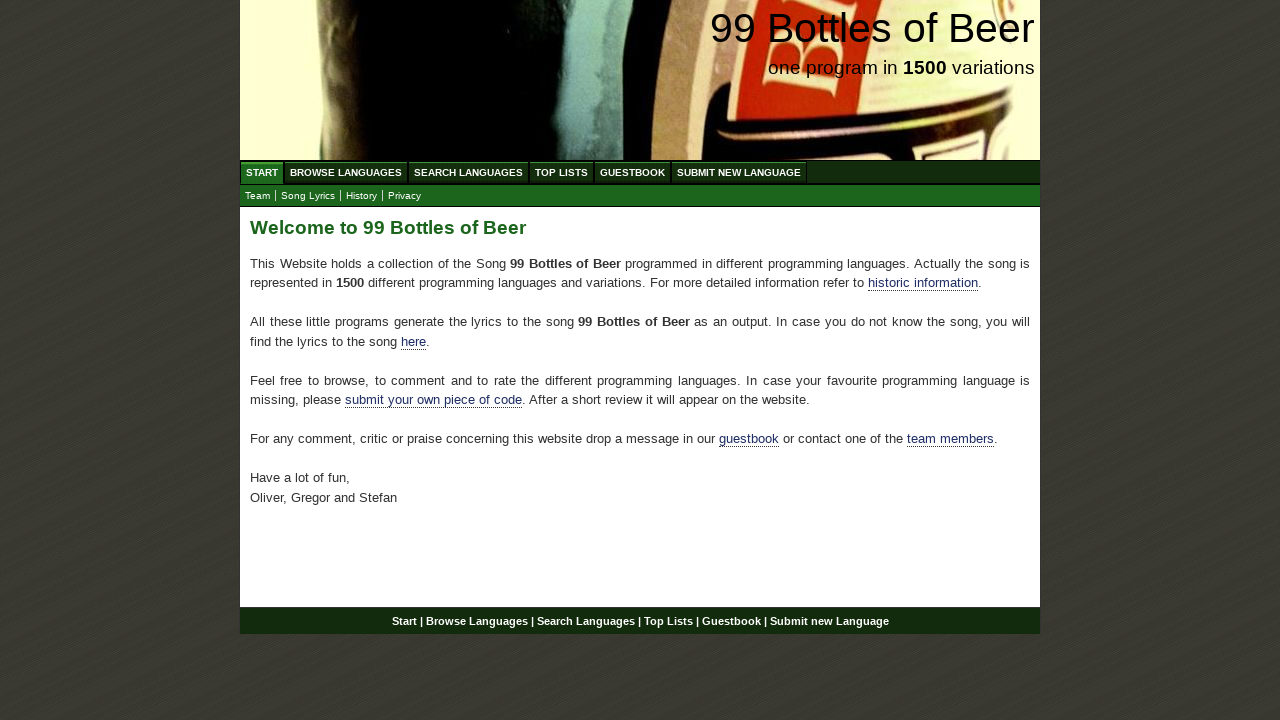

Clicked on Browse Languages link at (346, 172) on xpath=//a[contains(text(),'Browse Languages')]
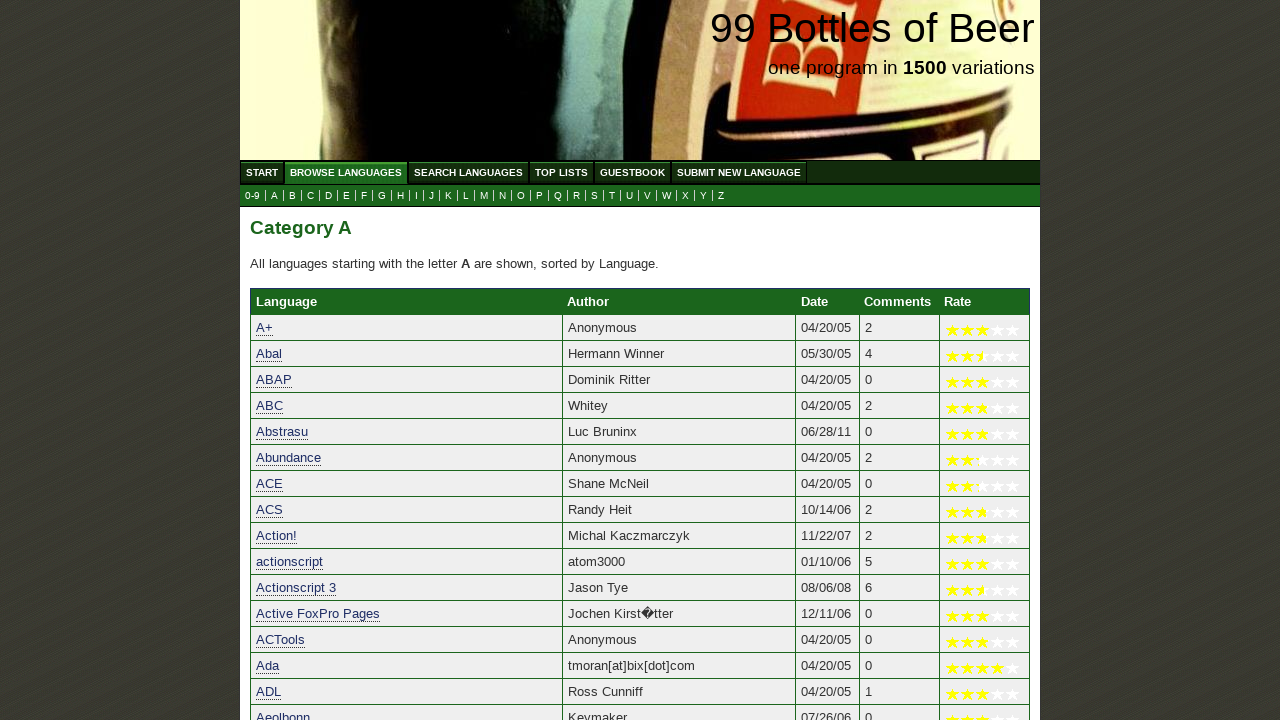

Clicked on letter J link at (432, 196) on xpath=//a[@href='j.html']
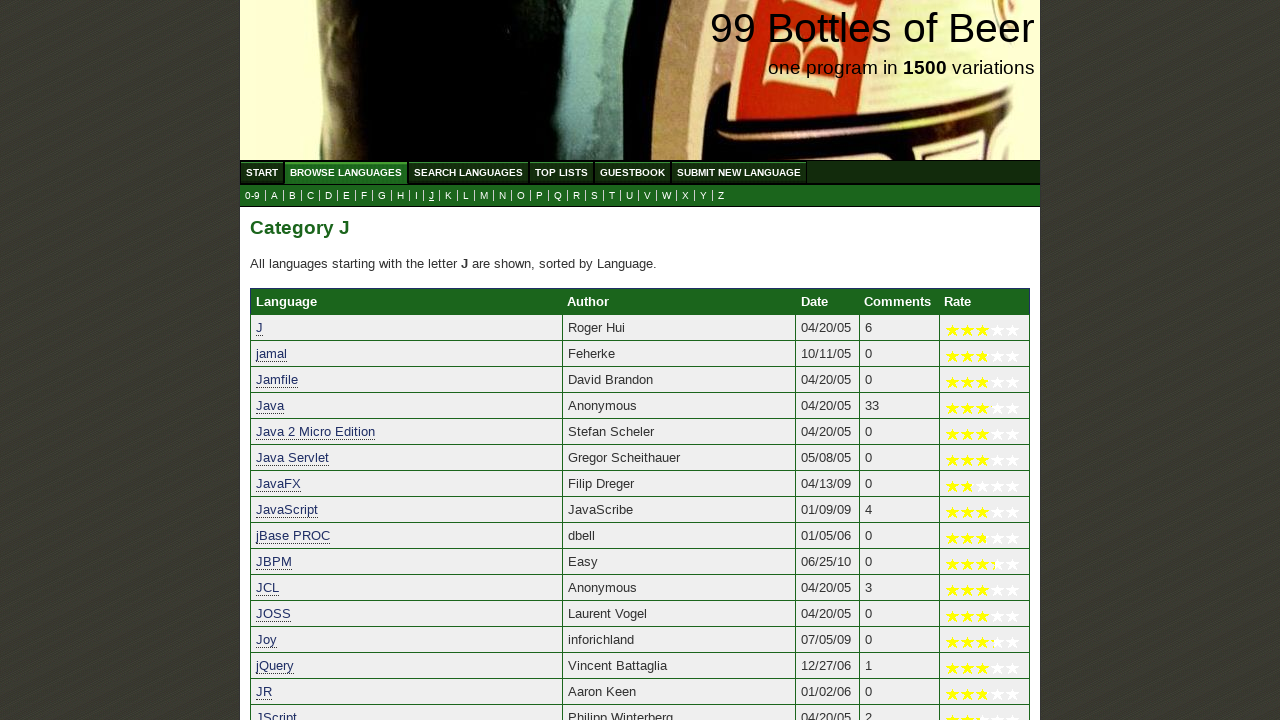

Verified that description text for letter J is displayed
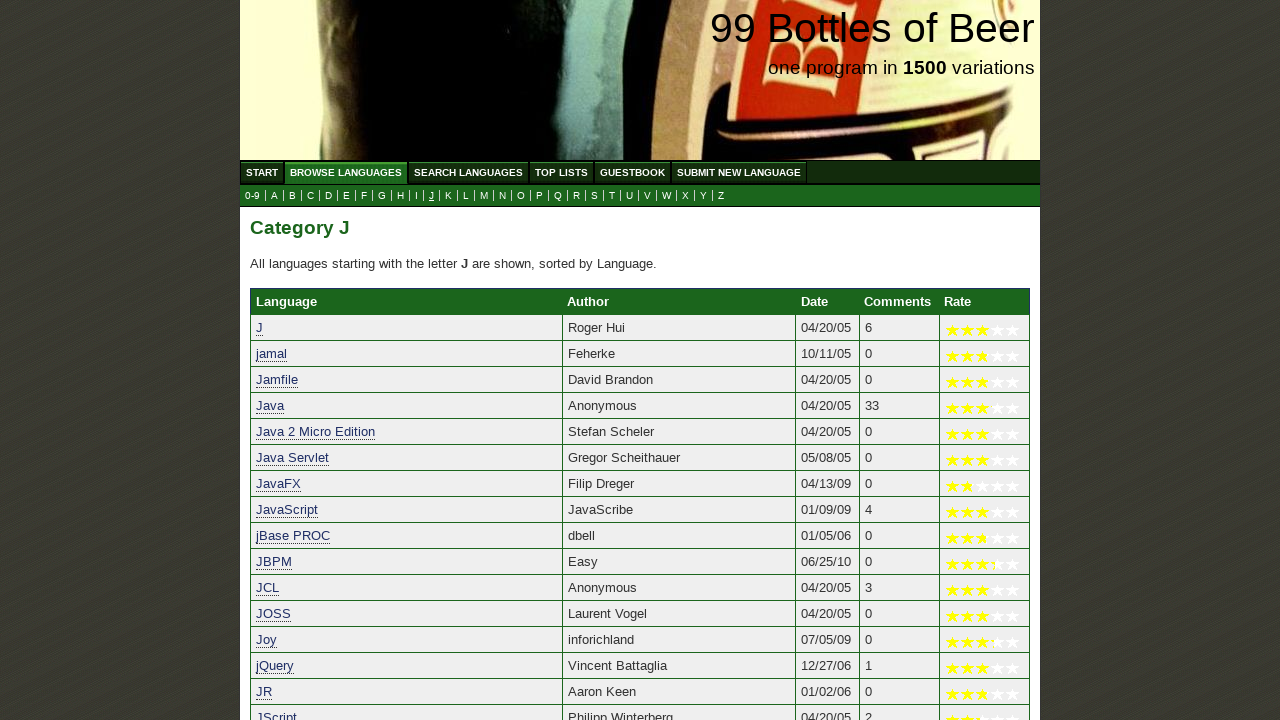

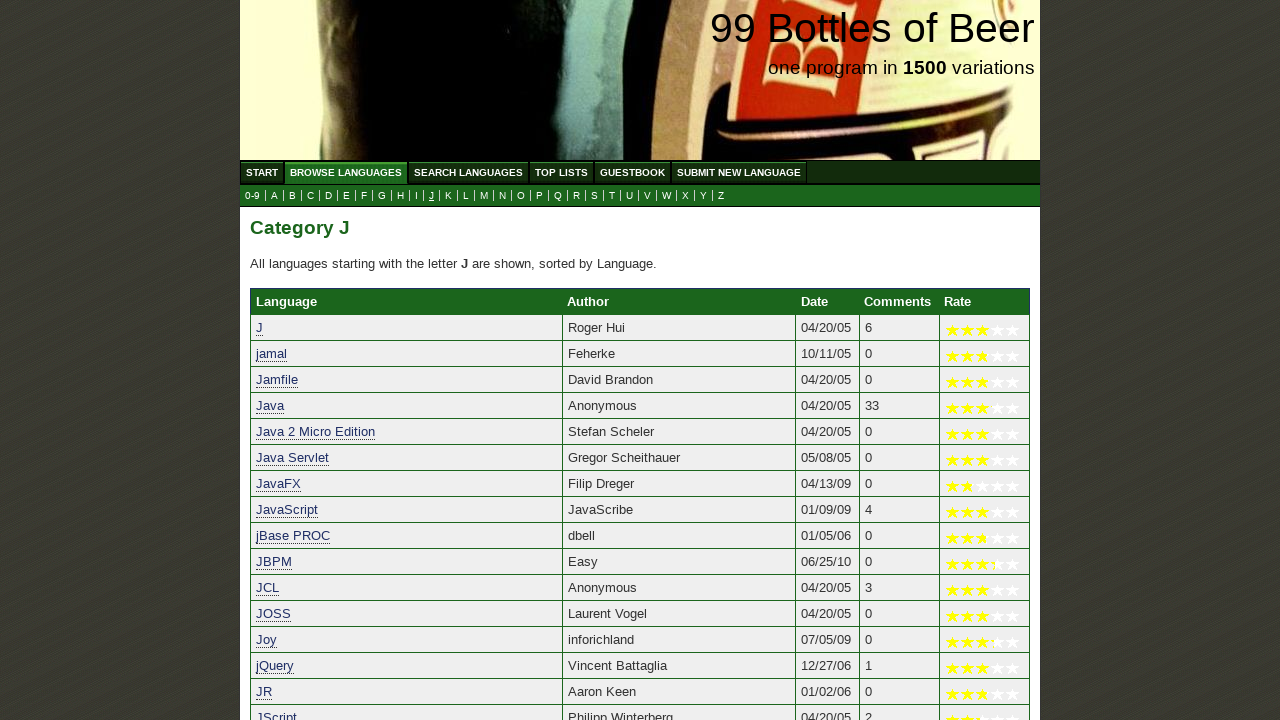